Tests editing a todo item by double-clicking, filling new text, and pressing Enter

Starting URL: https://demo.playwright.dev/todomvc

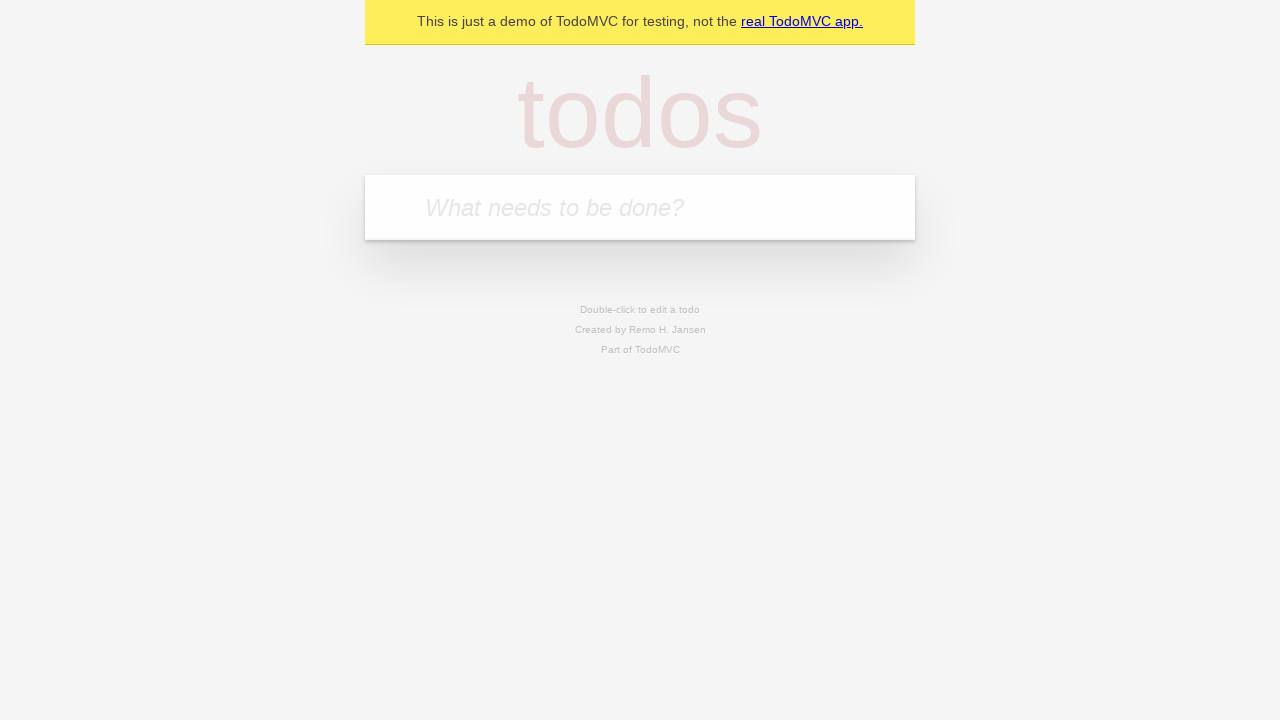

Filled first todo with 'buy some cheese' on internal:attr=[placeholder="What needs to be done?"i]
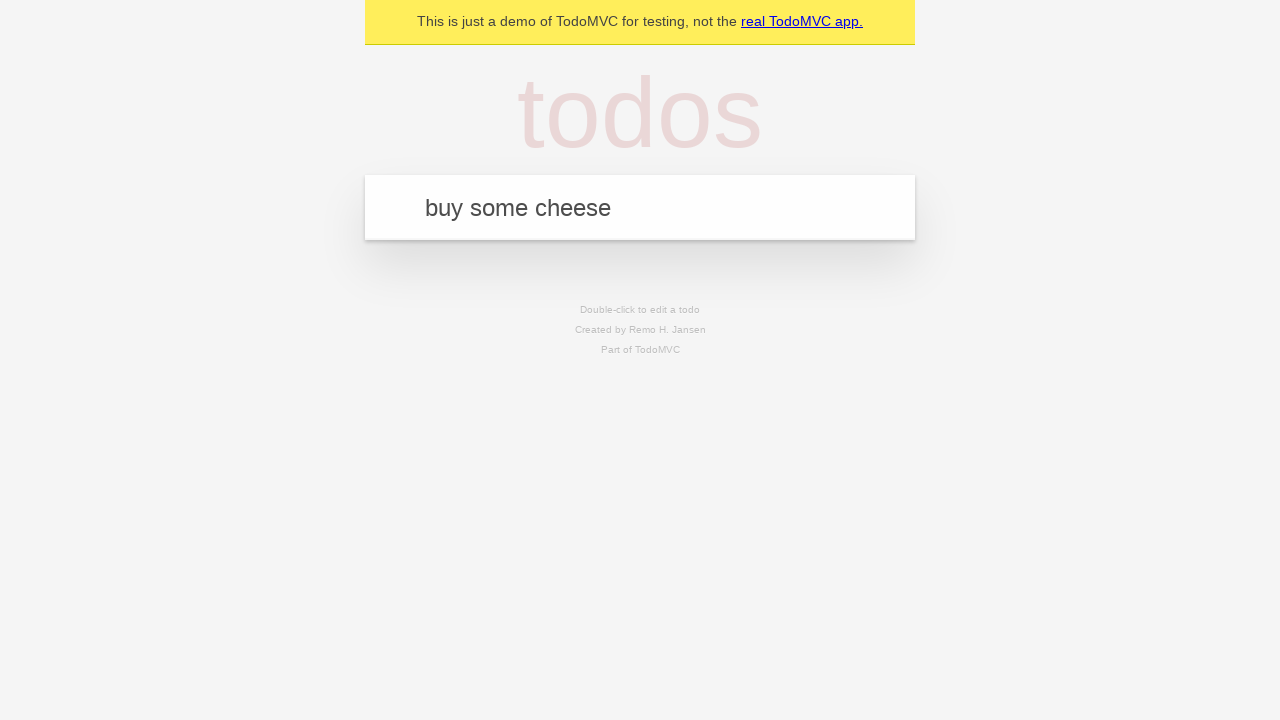

Pressed Enter to create first todo on internal:attr=[placeholder="What needs to be done?"i]
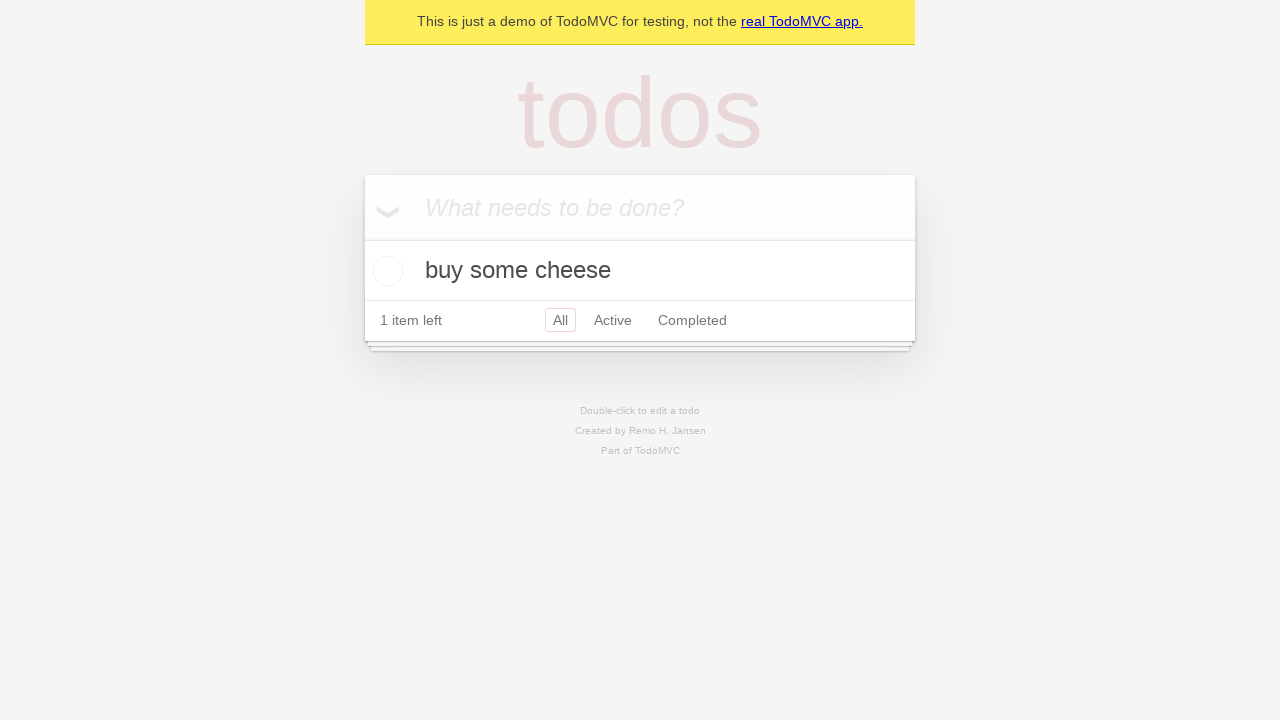

Filled second todo with 'feed the cat' on internal:attr=[placeholder="What needs to be done?"i]
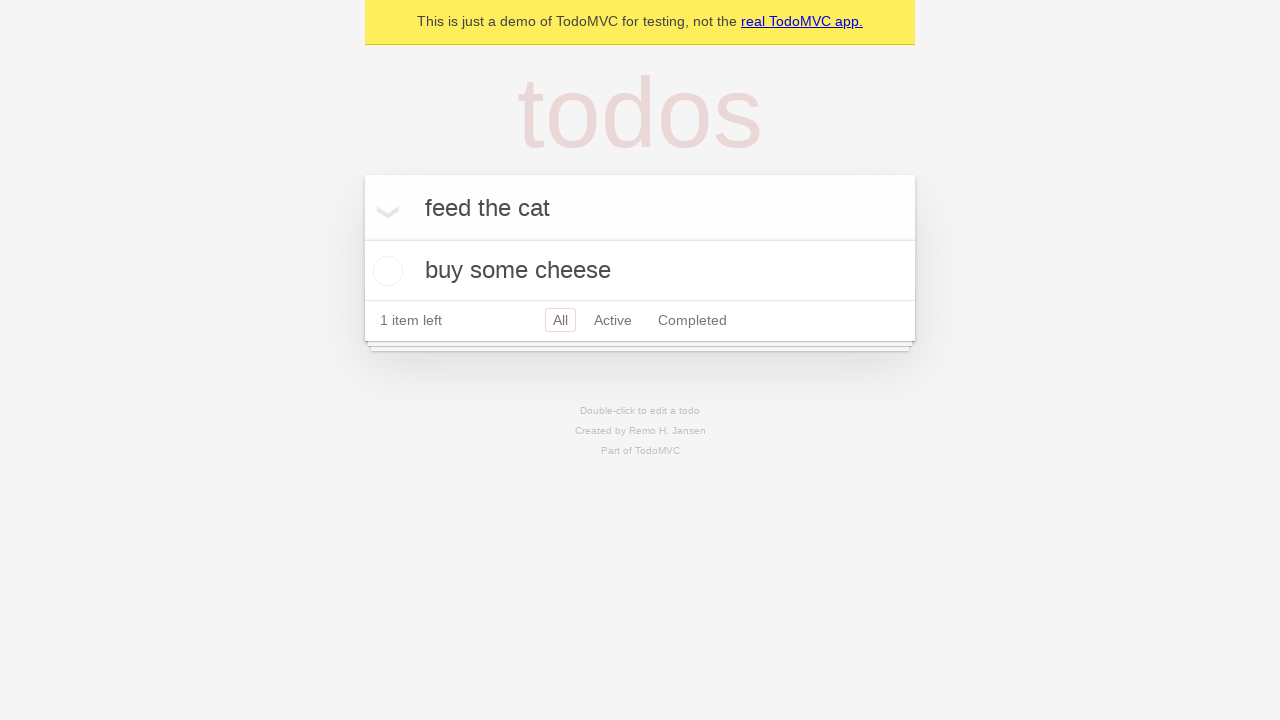

Pressed Enter to create second todo on internal:attr=[placeholder="What needs to be done?"i]
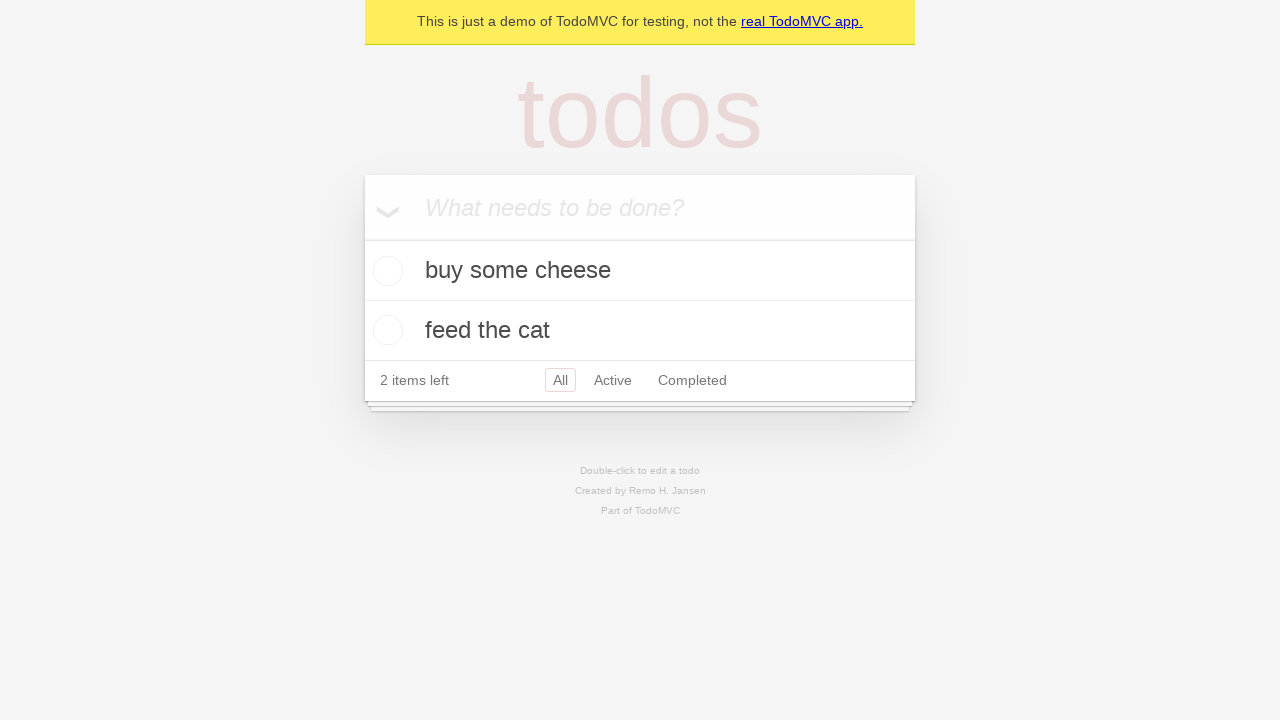

Filled third todo with 'book a doctors appointment' on internal:attr=[placeholder="What needs to be done?"i]
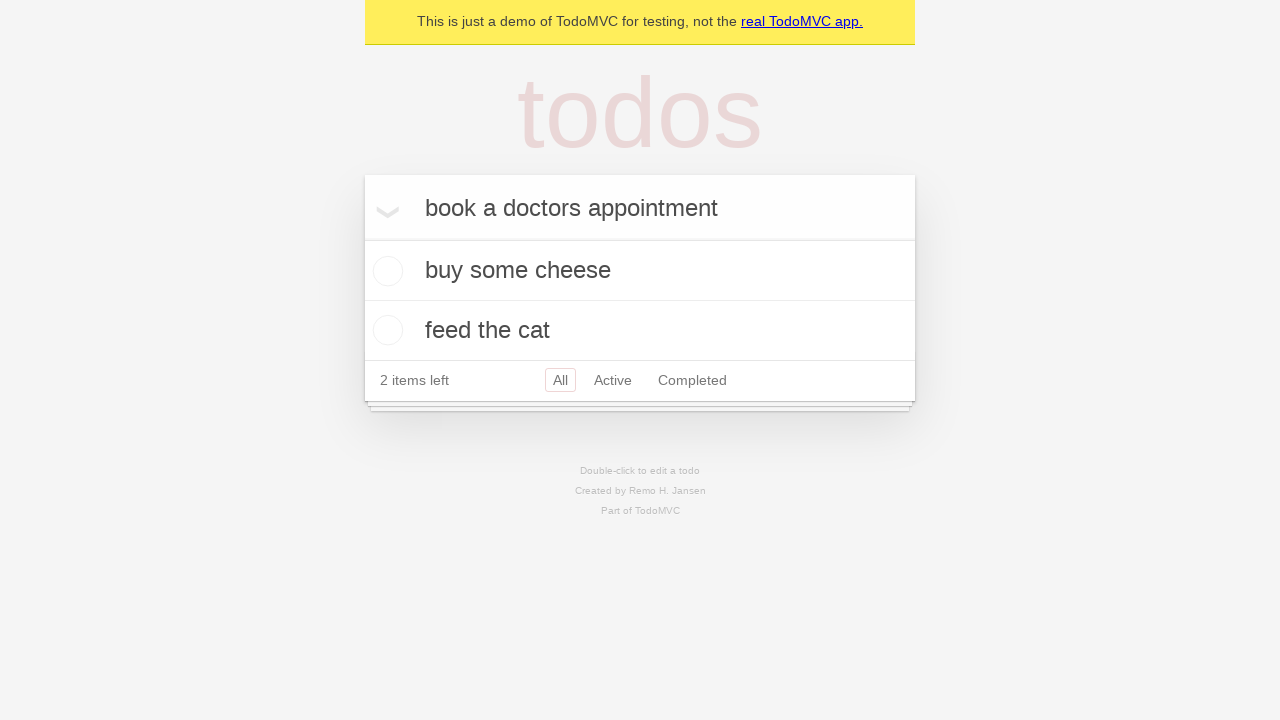

Pressed Enter to create third todo on internal:attr=[placeholder="What needs to be done?"i]
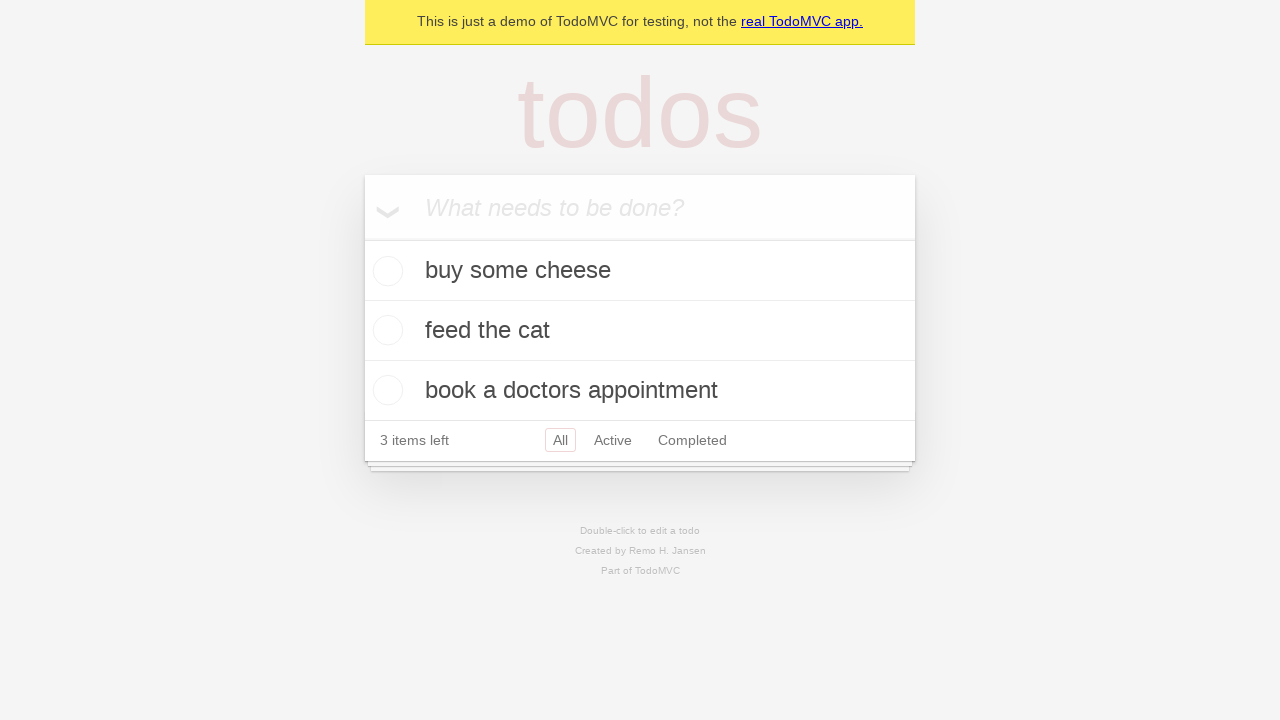

Located second todo item
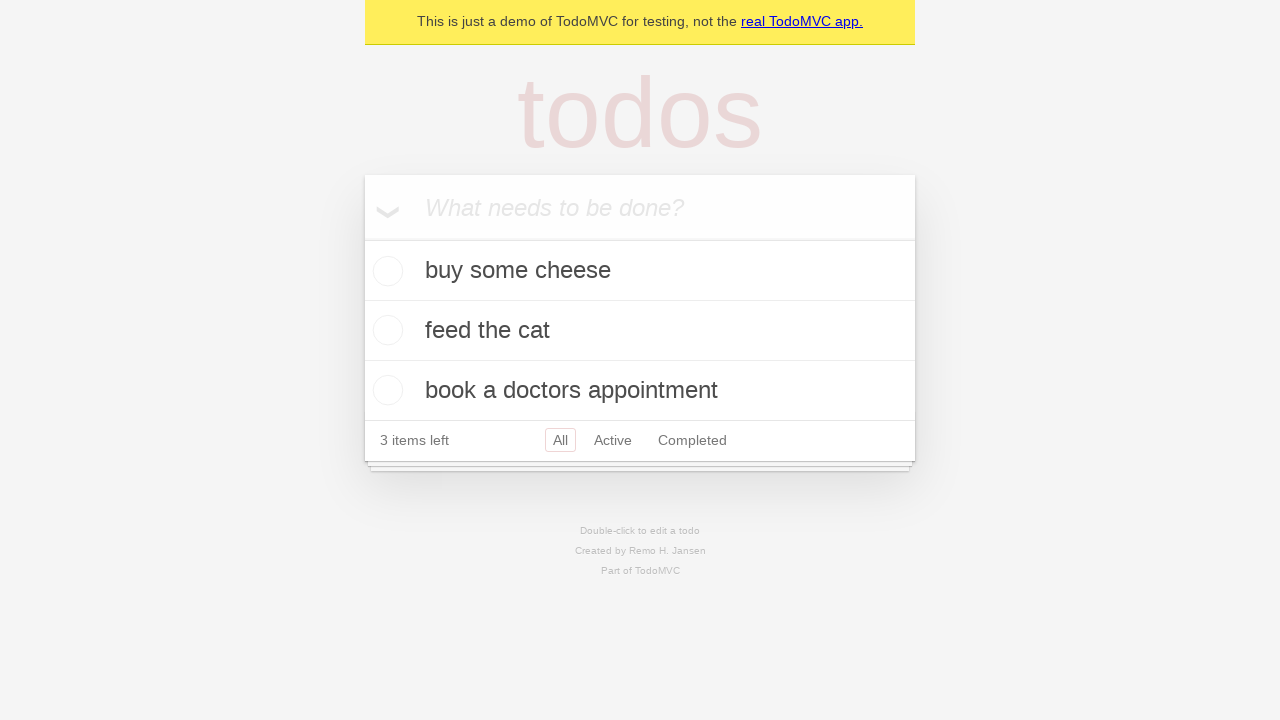

Double-clicked second todo to enter edit mode at (640, 331) on internal:testid=[data-testid="todo-item"s] >> nth=1
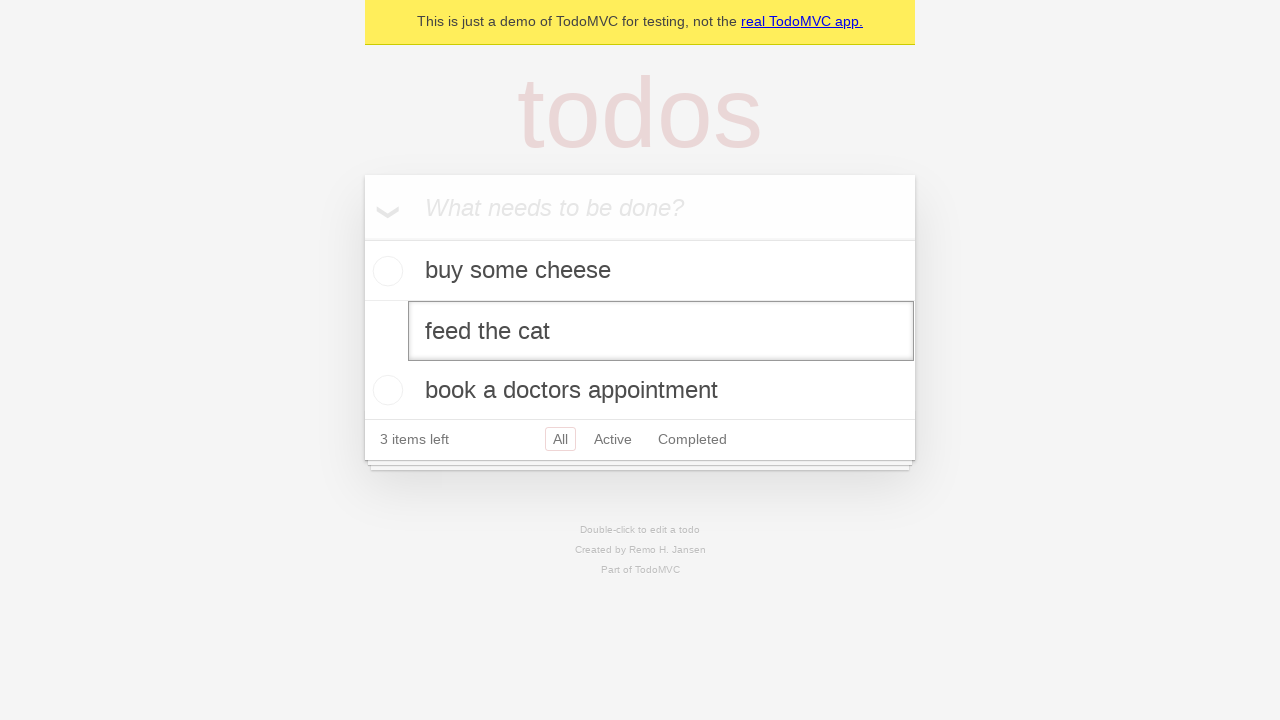

Filled edit textbox with 'buy some sausages' on internal:testid=[data-testid="todo-item"s] >> nth=1 >> internal:role=textbox[nam
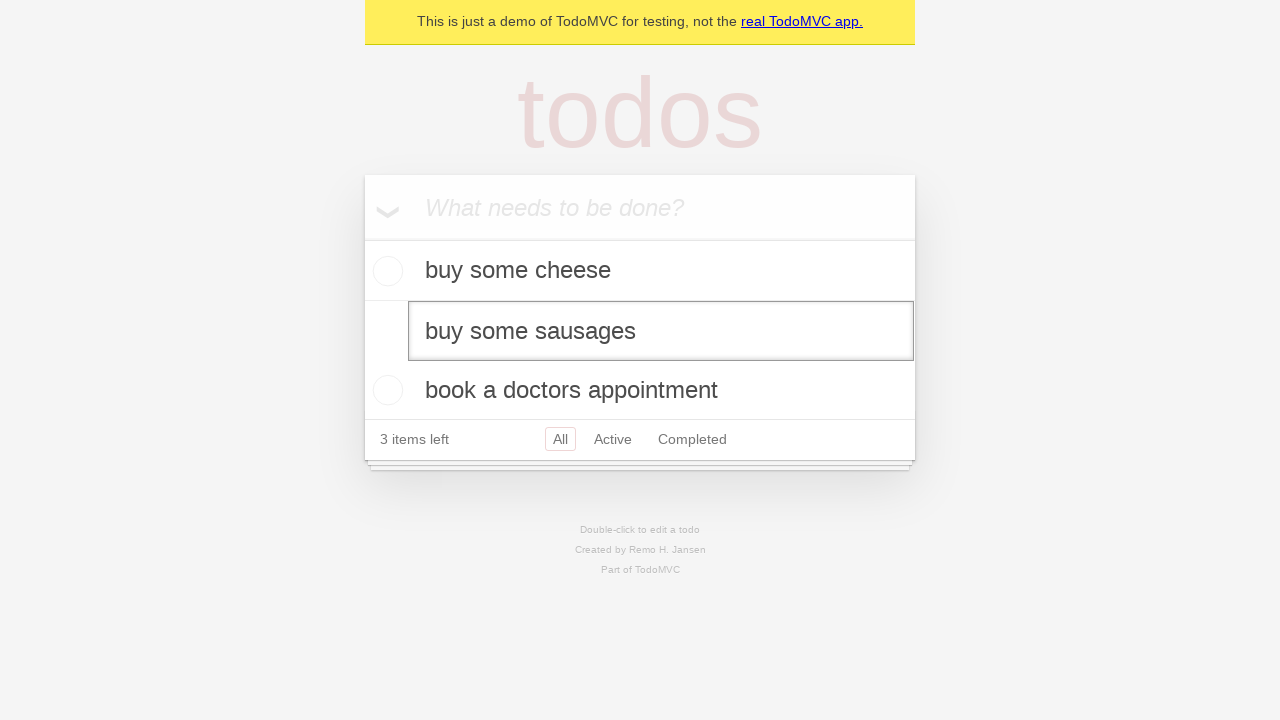

Pressed Enter to save edited todo on internal:testid=[data-testid="todo-item"s] >> nth=1 >> internal:role=textbox[nam
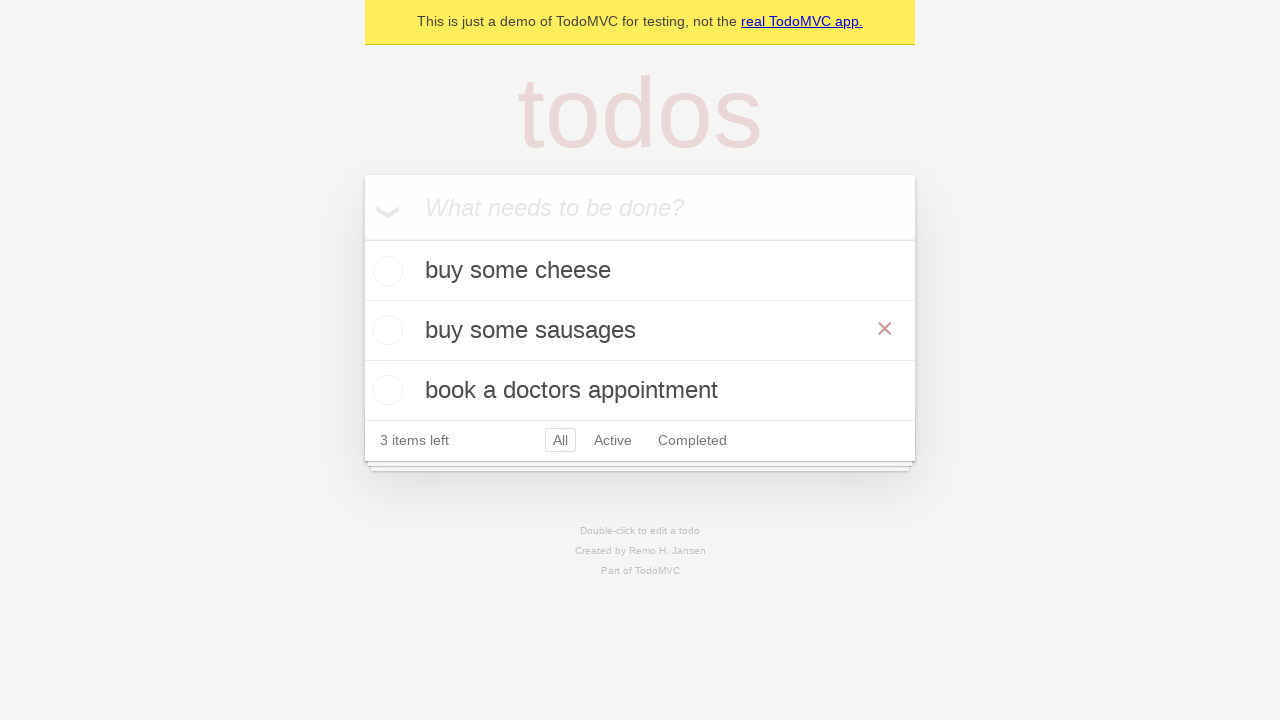

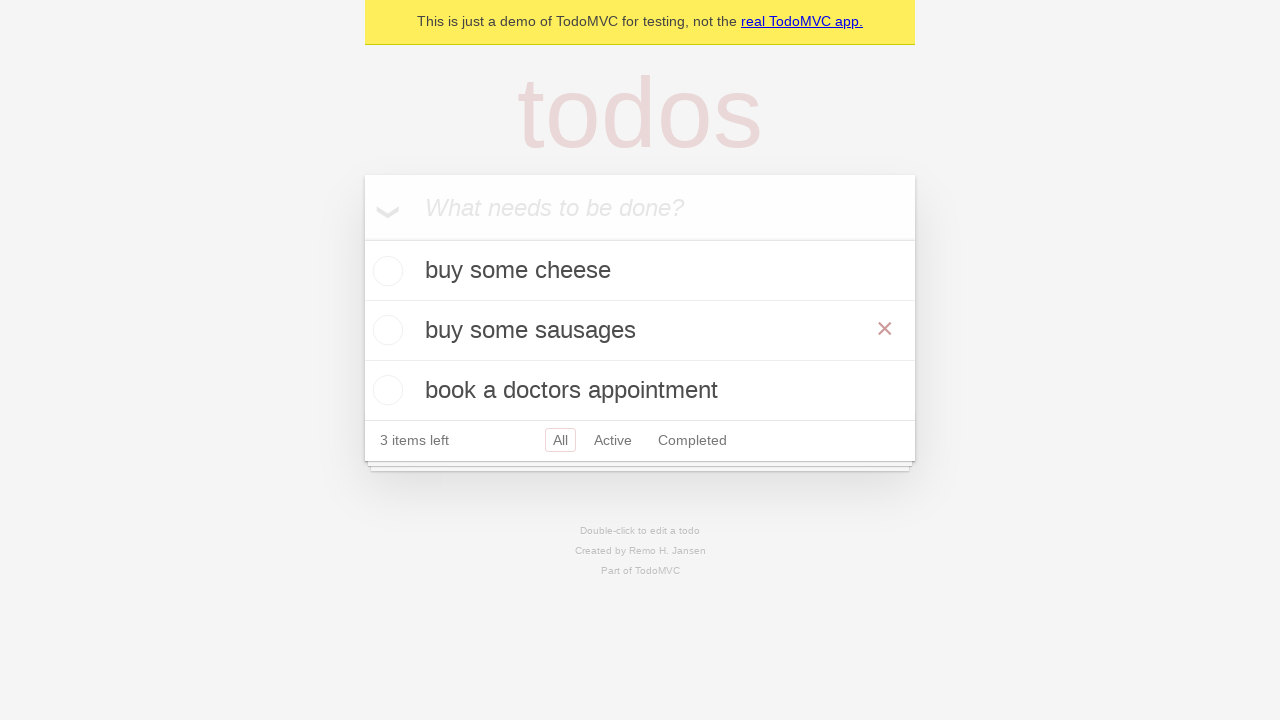